Tests navigation from the homepage to the login page by clicking the login link

Starting URL: https://www.securite.jp

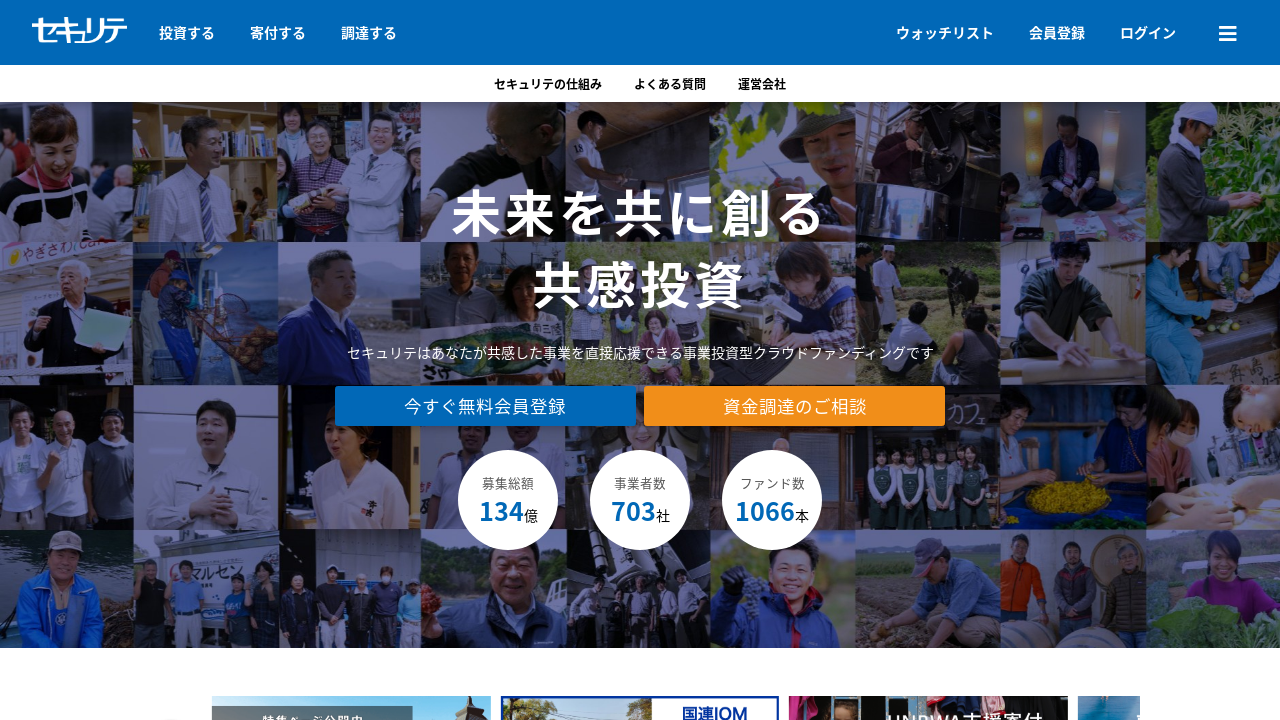

Clicked the login link at (1148, 32) on text=ログイン
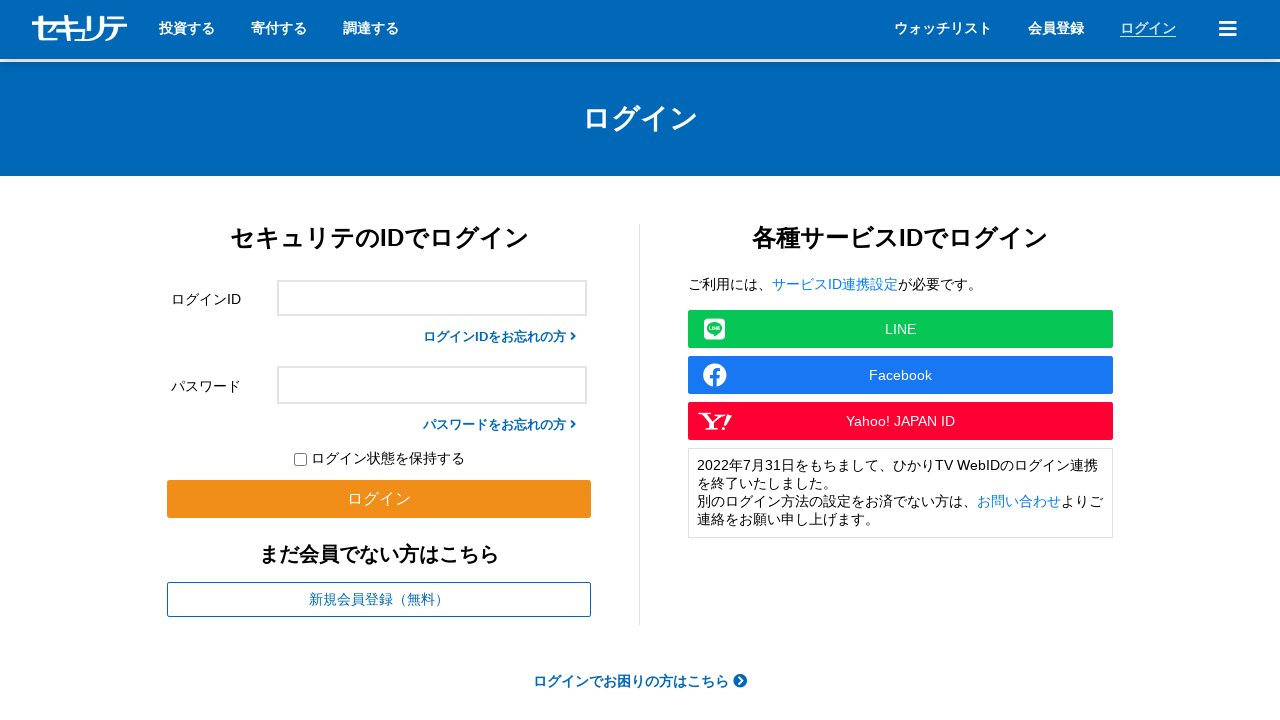

Login page DOM content loaded
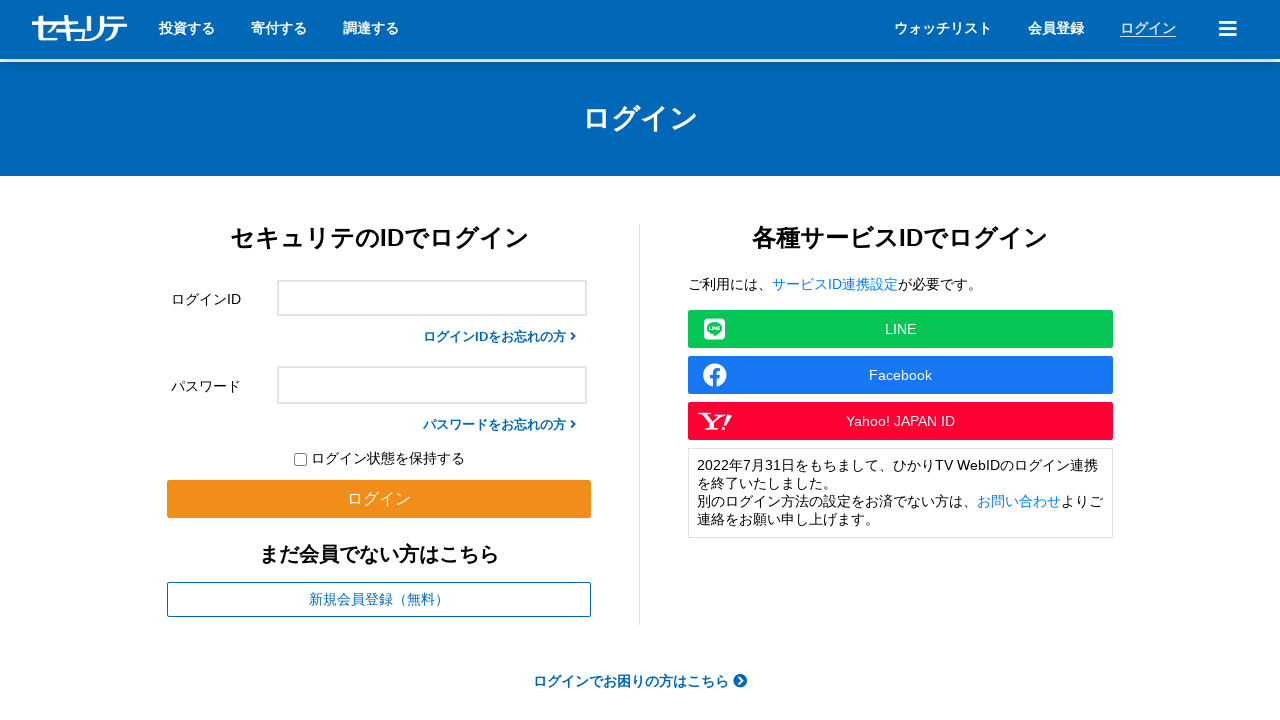

Verified that 'ログイン' is present in page title
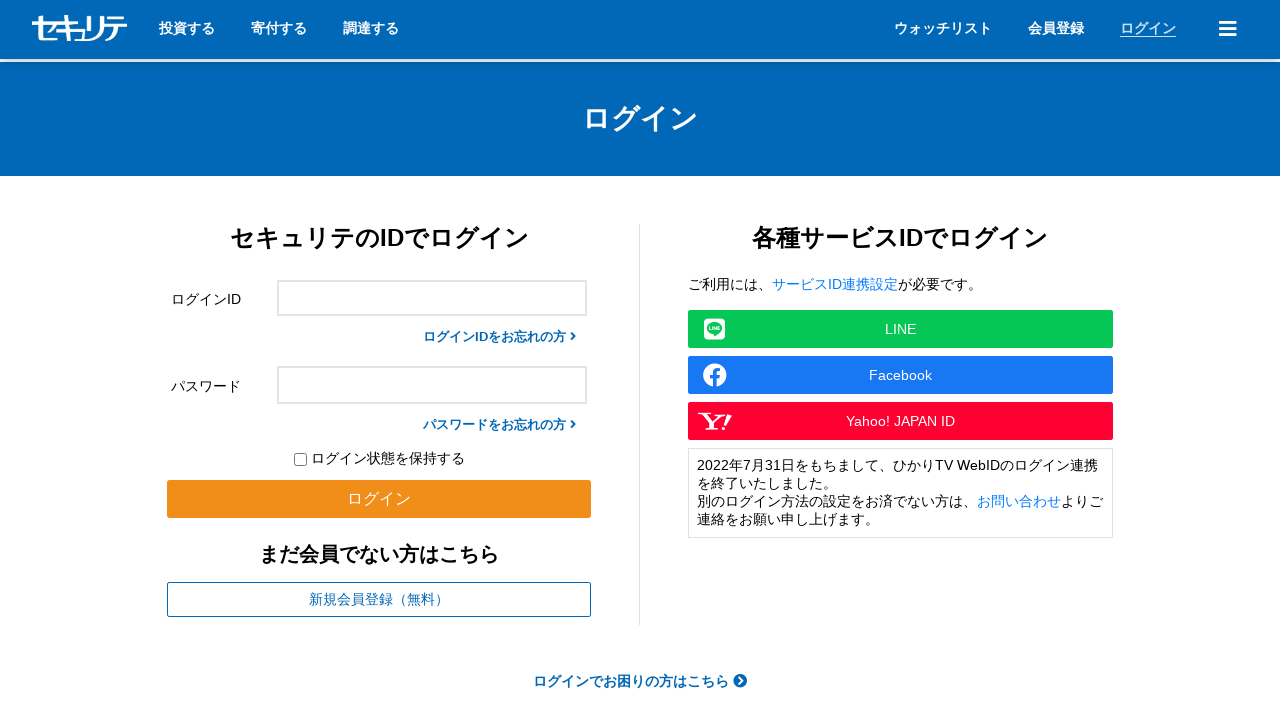

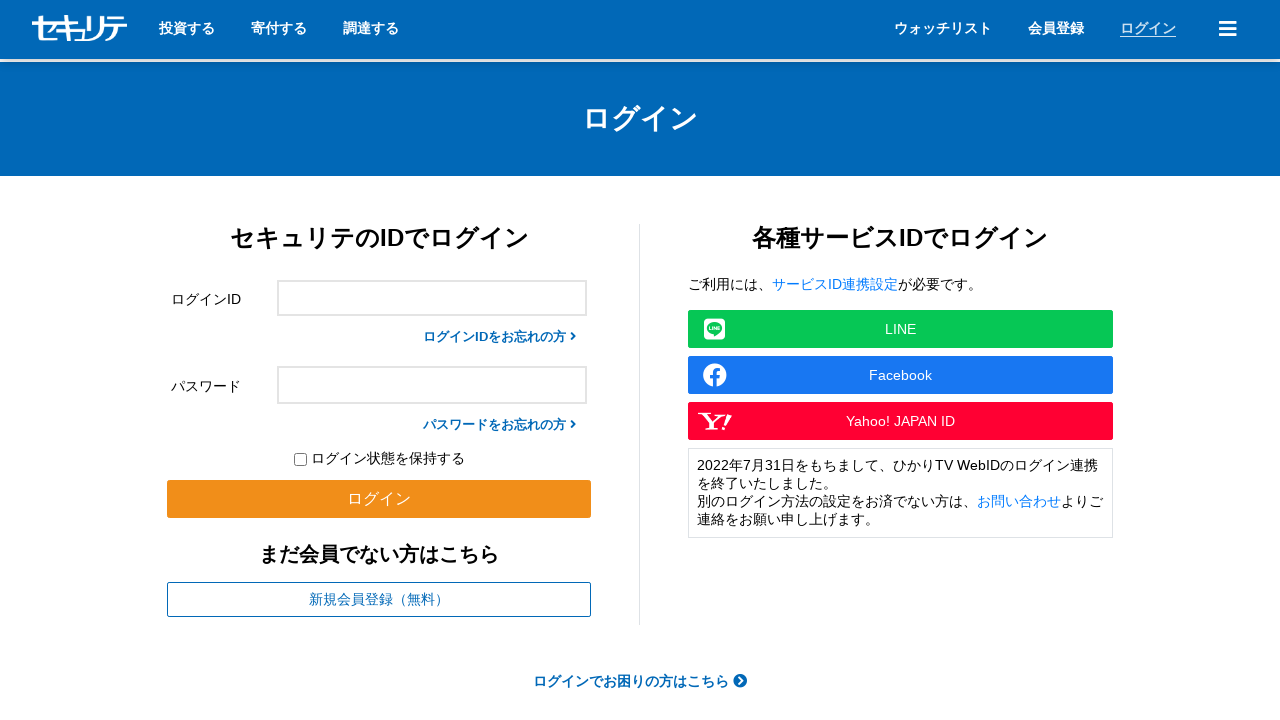